Tests dynamic loading with a 3 second wait (less than required), clicking start button and verifying the loaded text

Starting URL: https://automationfc.github.io/dynamic-loading/

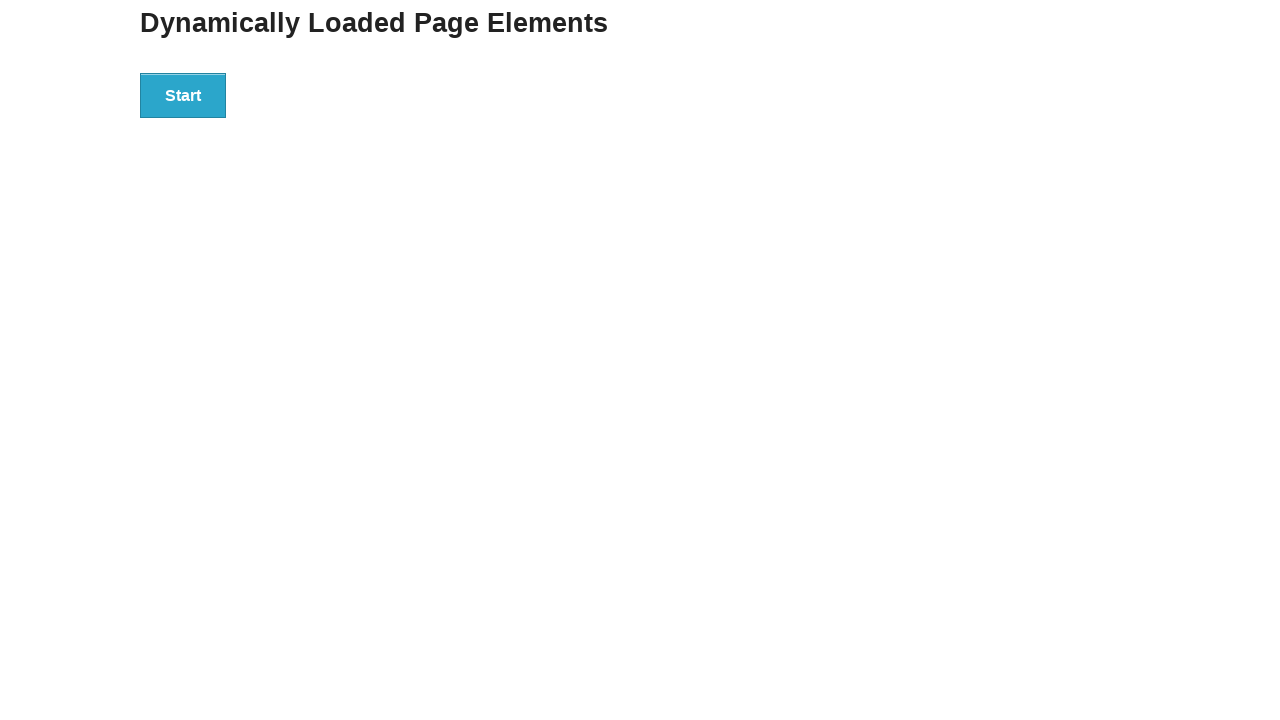

Clicked start button to trigger dynamic loading at (183, 95) on div#start>button
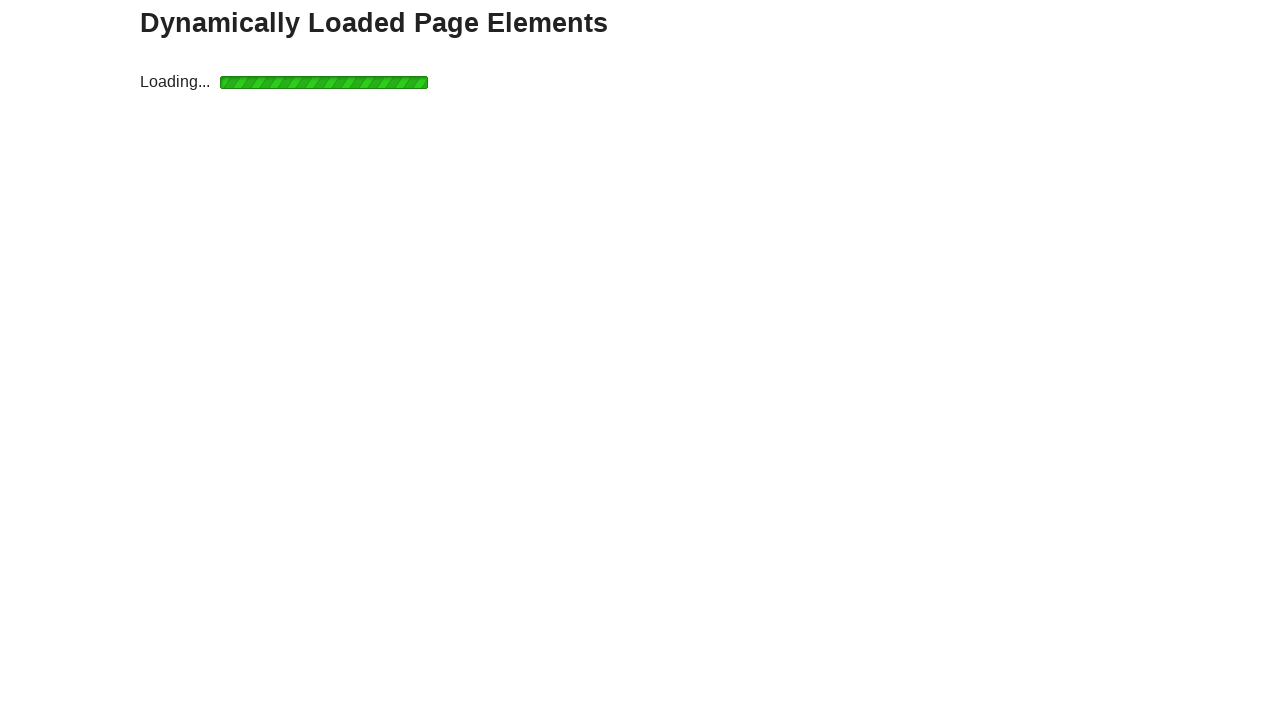

Waited for 3 seconds (less than required 5 seconds)
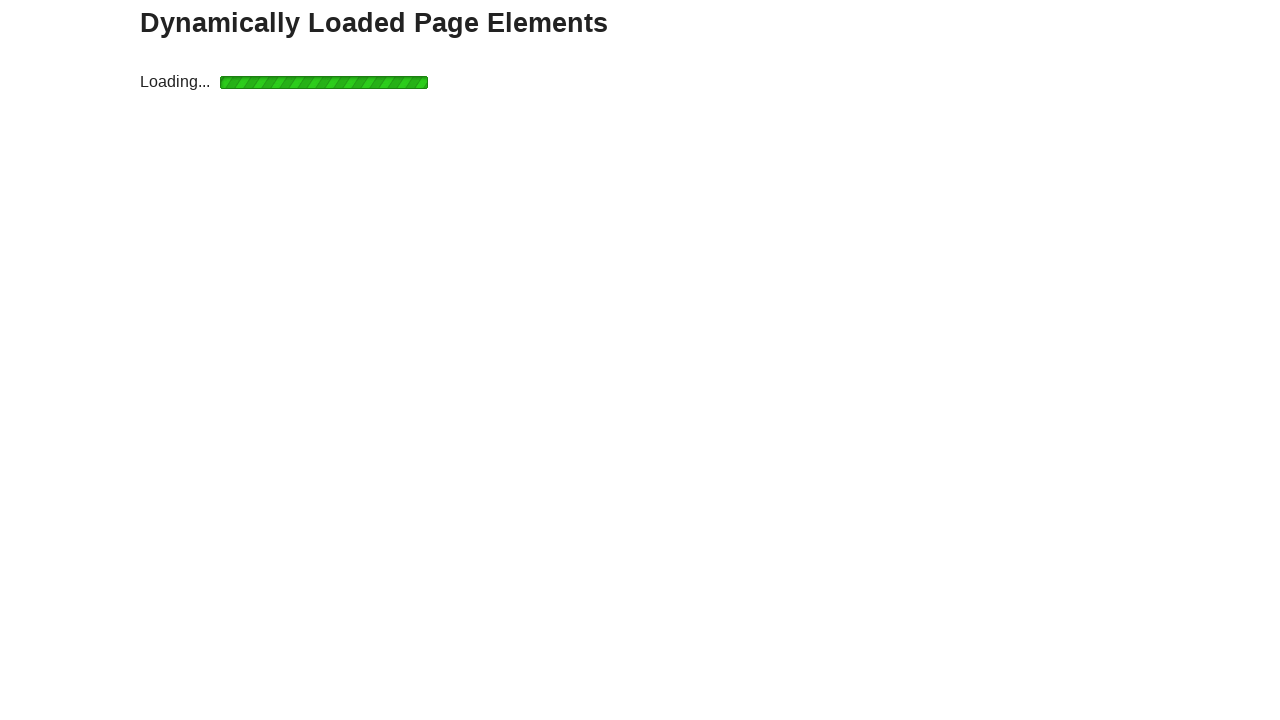

Verified loaded text equals 'Hello World!'
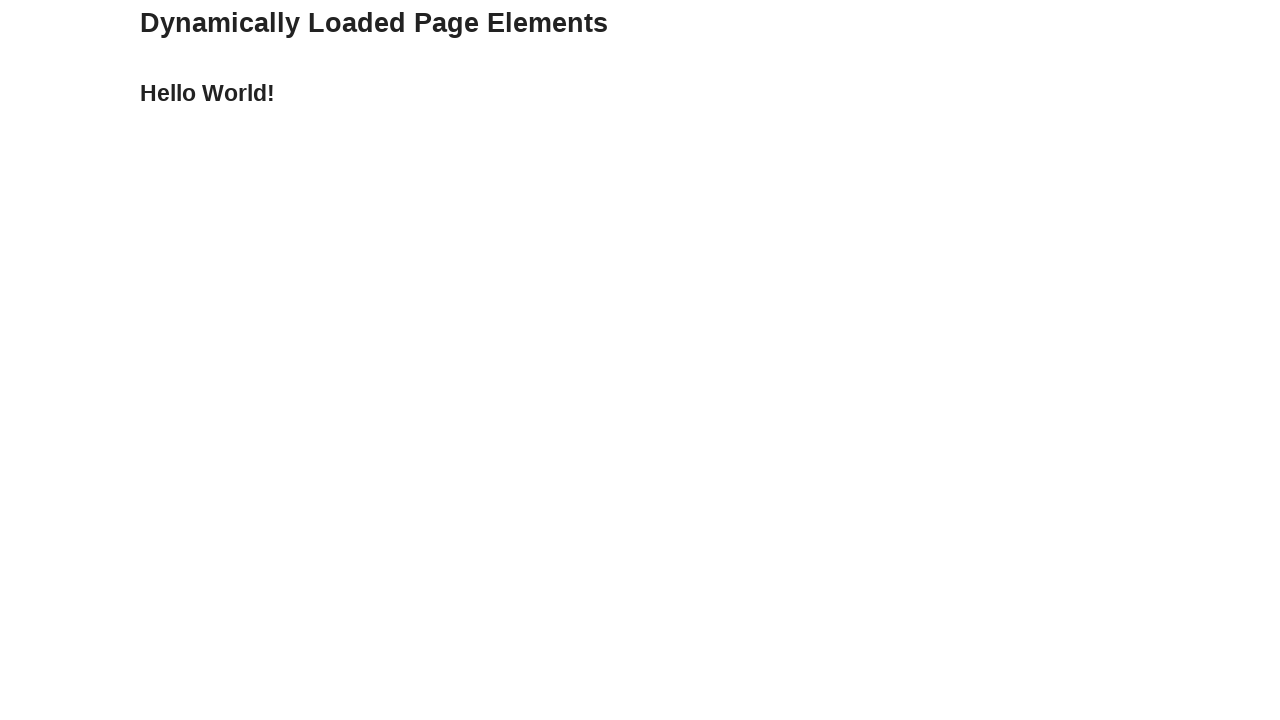

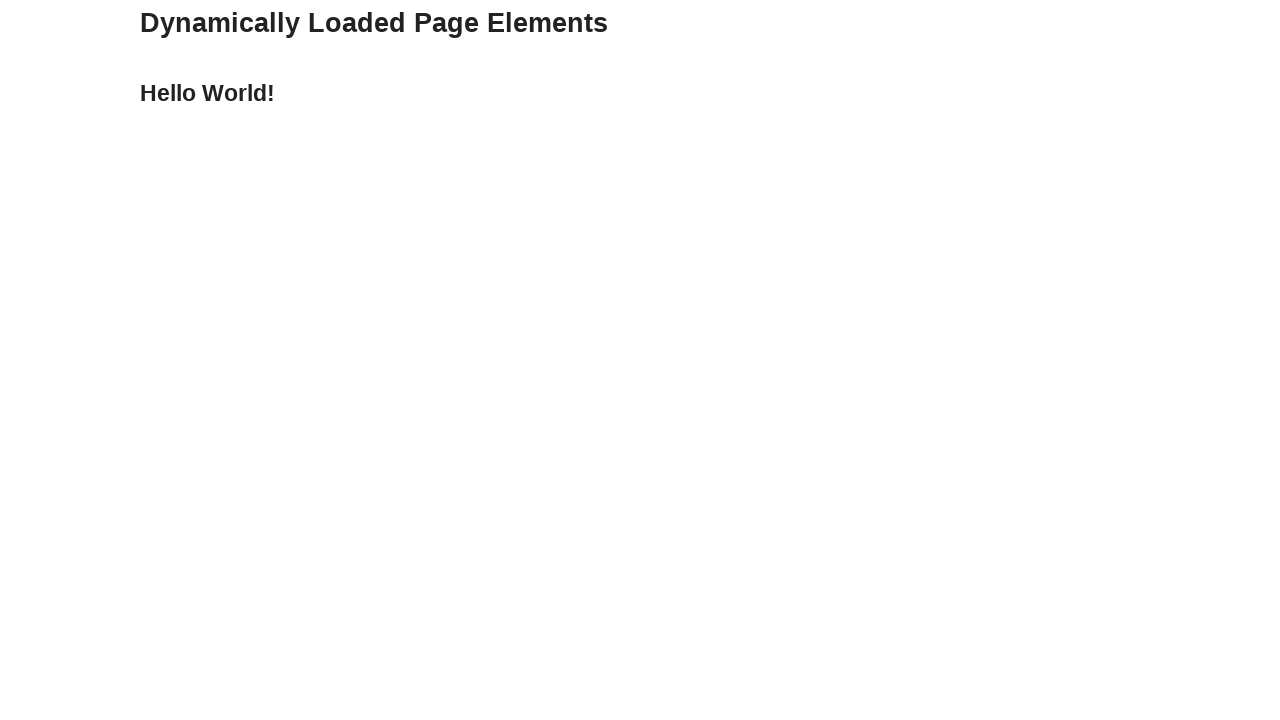